Tests add to cart functionality by selecting a product, navigating to product page, adding to cart, accepting alert, and verifying product appears in cart

Starting URL: https://www.demoblaze.com/

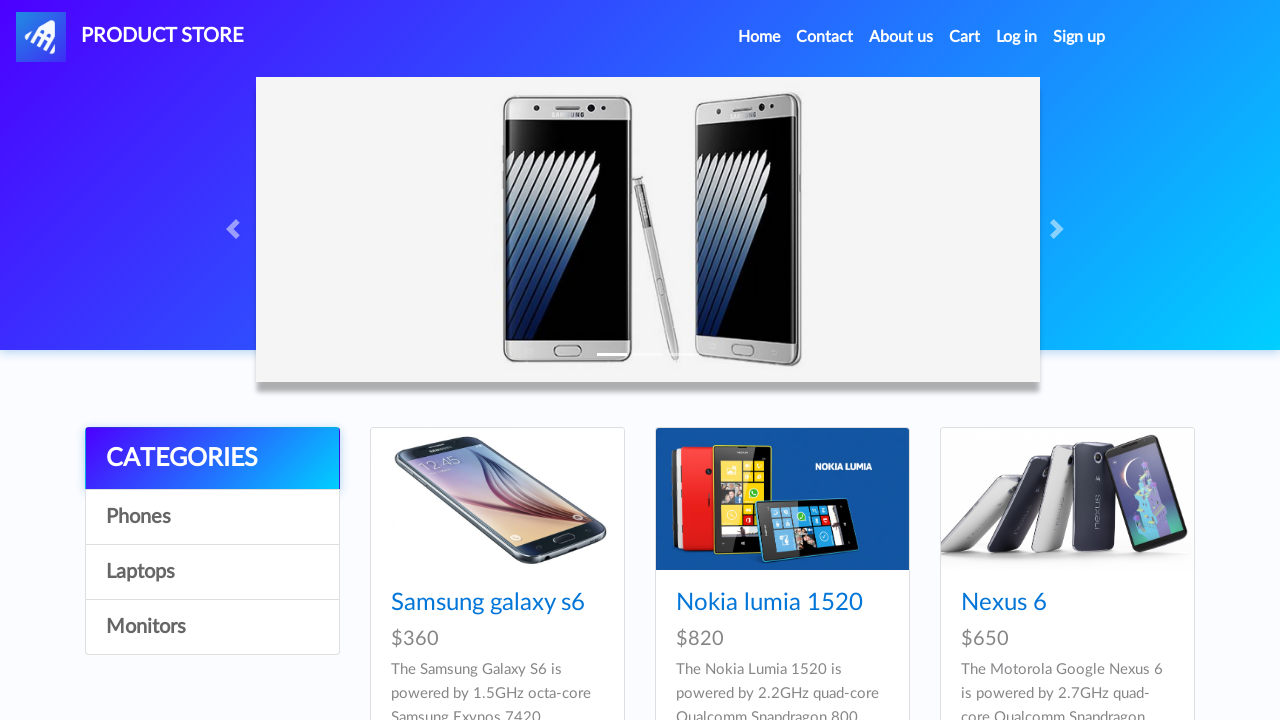

Waited for products to load on homepage
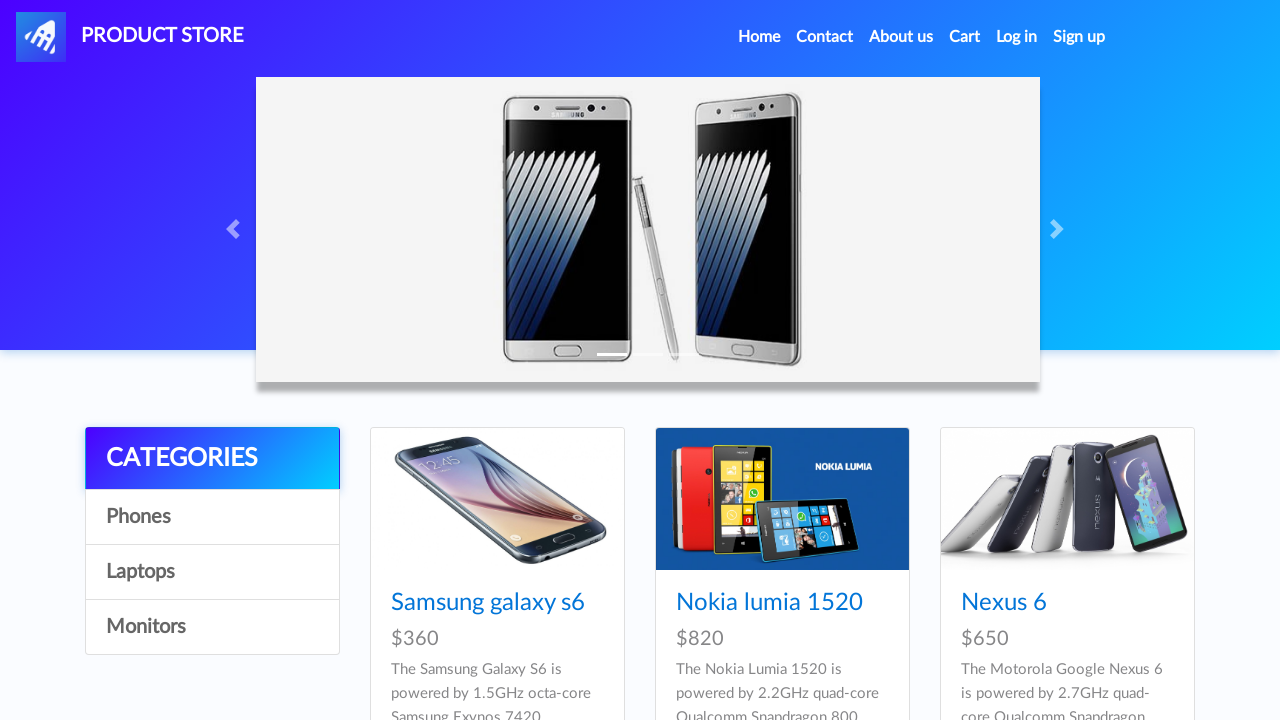

Clicked on first product title to navigate to product page at (488, 603) on #tbodyid .card-title a >> nth=0
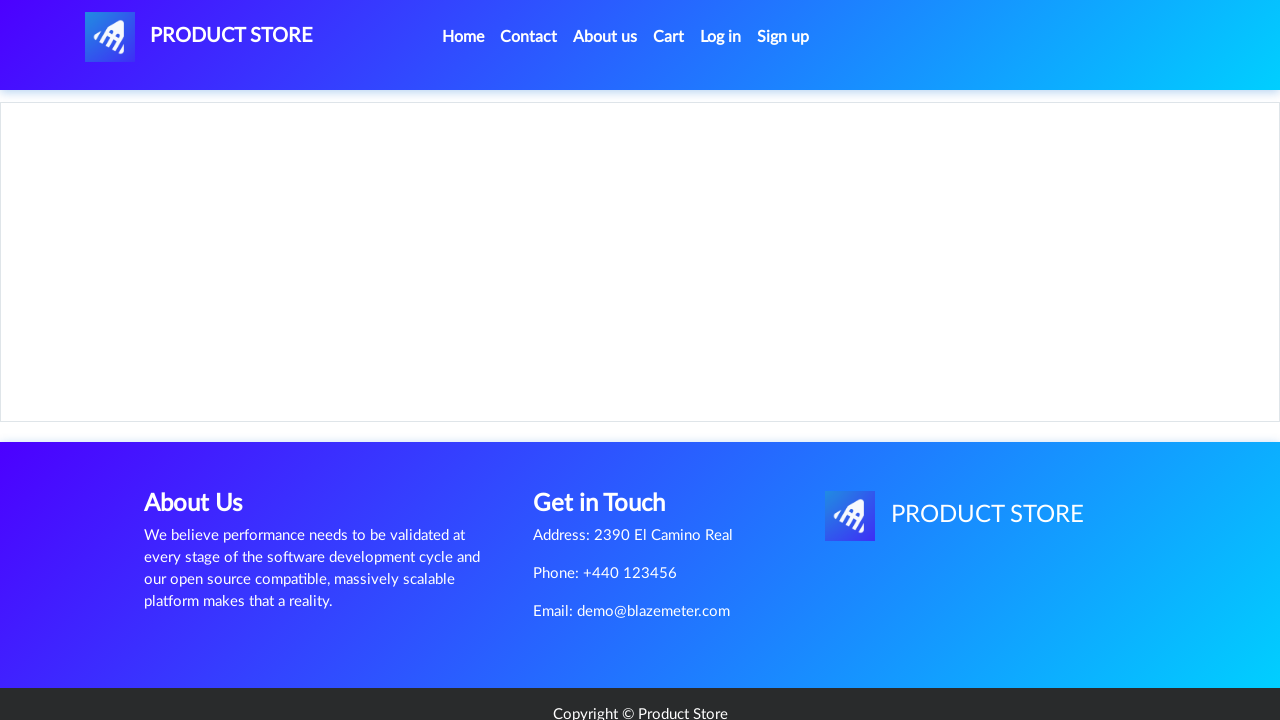

Product page loaded and Add to cart button is visible
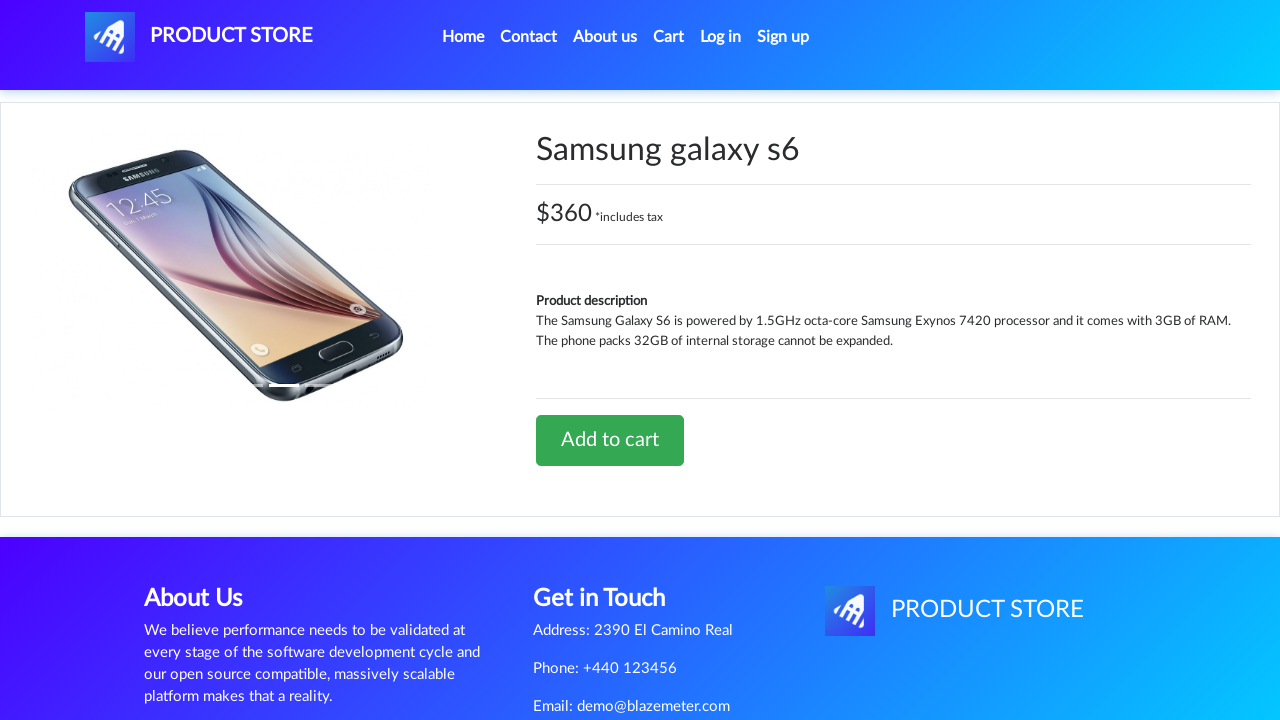

Clicked Add to cart button at (610, 440) on .btn-success:has-text('Add to cart')
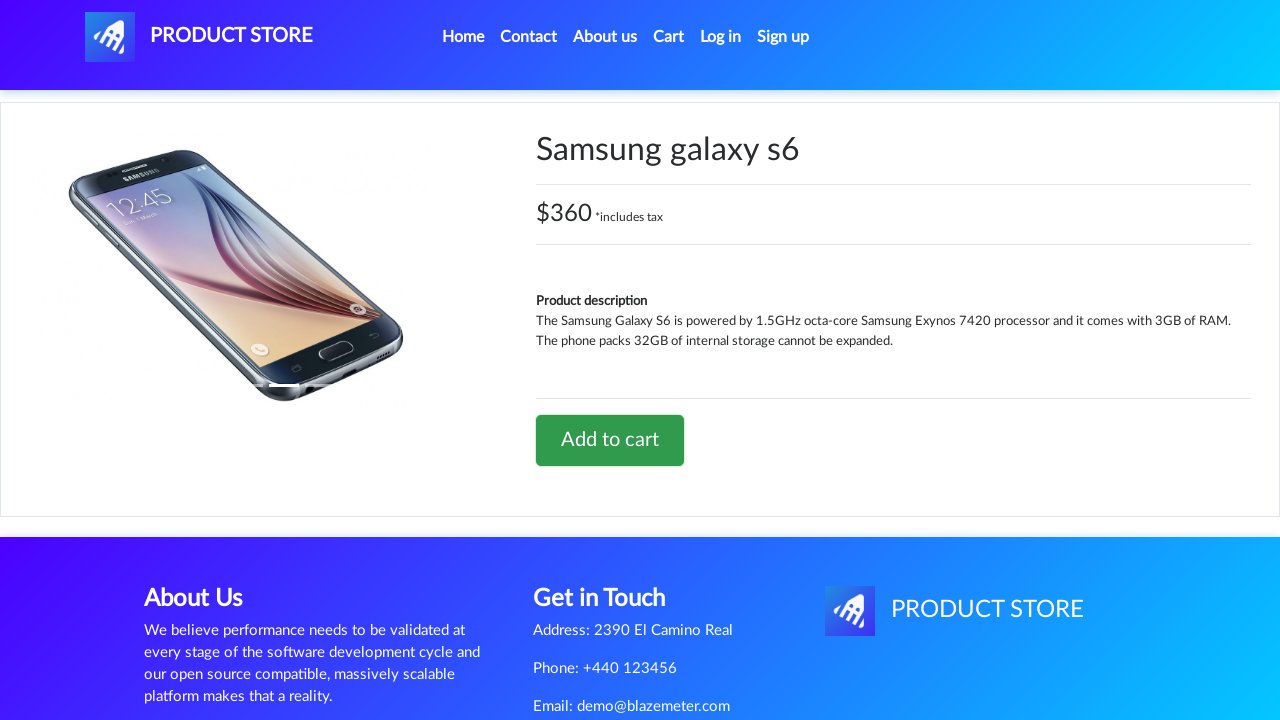

Accepted alert dialog confirming product was added to cart
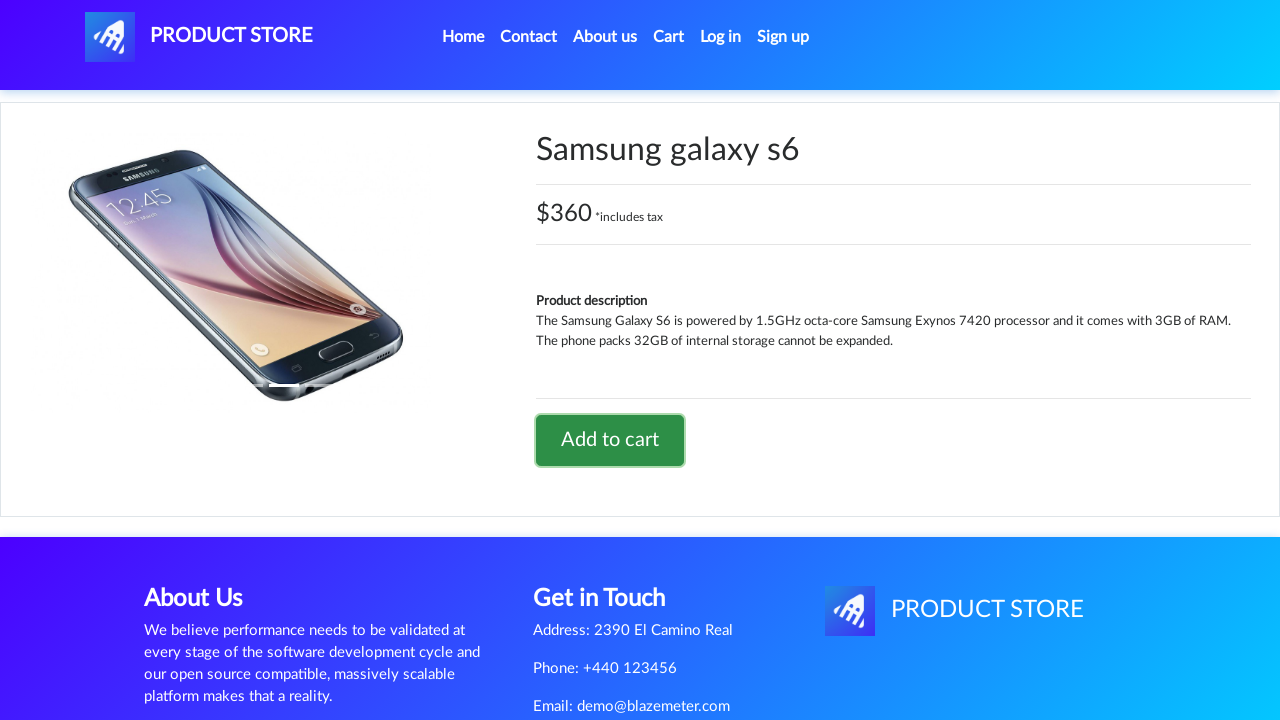

Clicked cart button in navigation bar at (669, 37) on #cartur
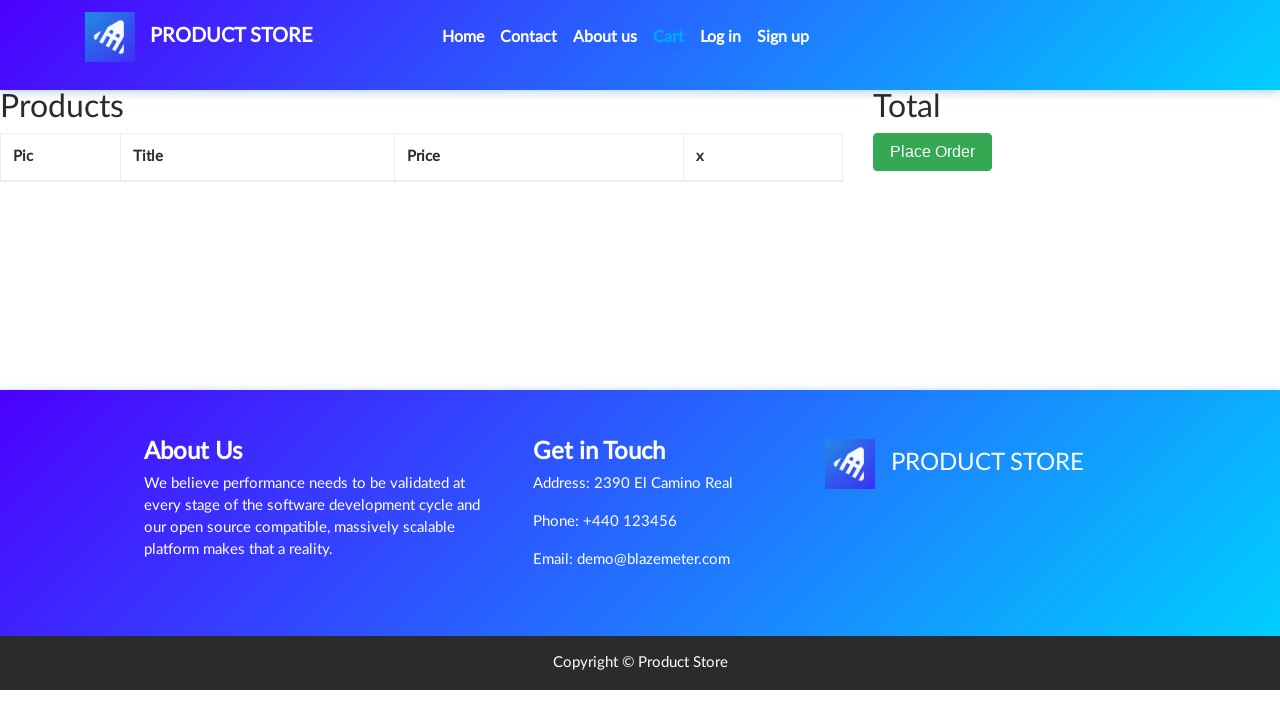

Cart page loaded and product is displayed in cart
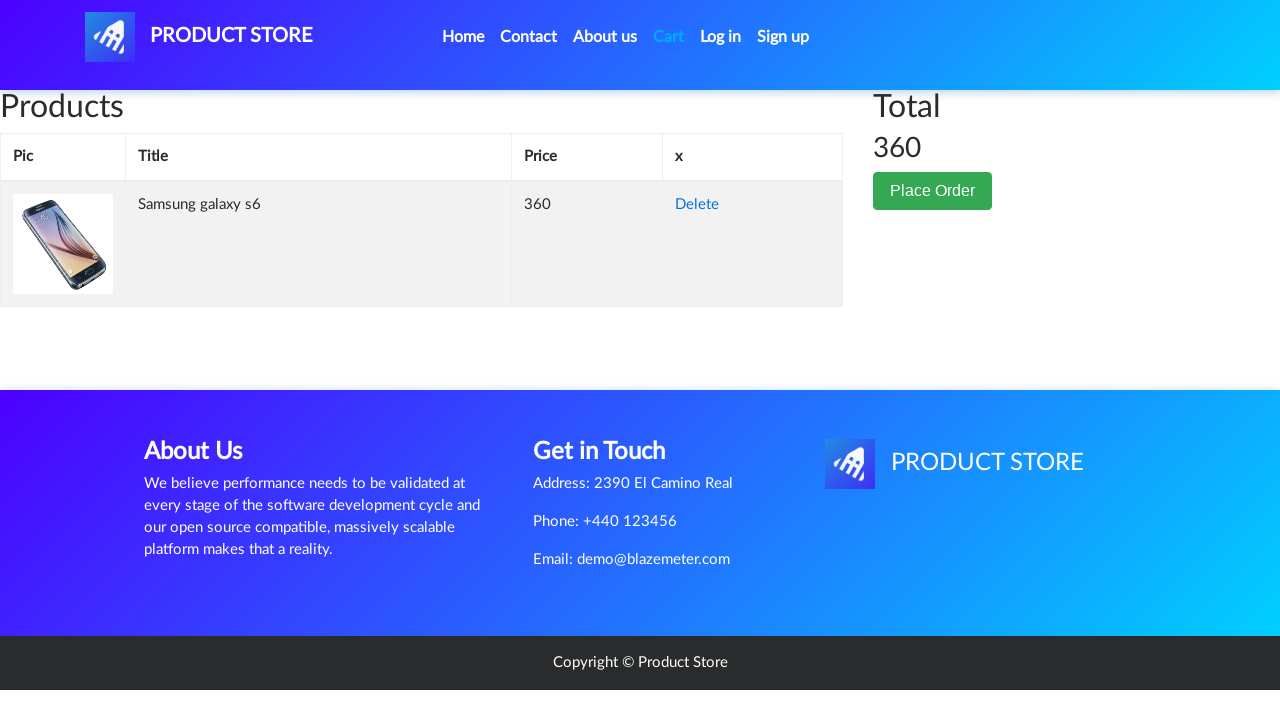

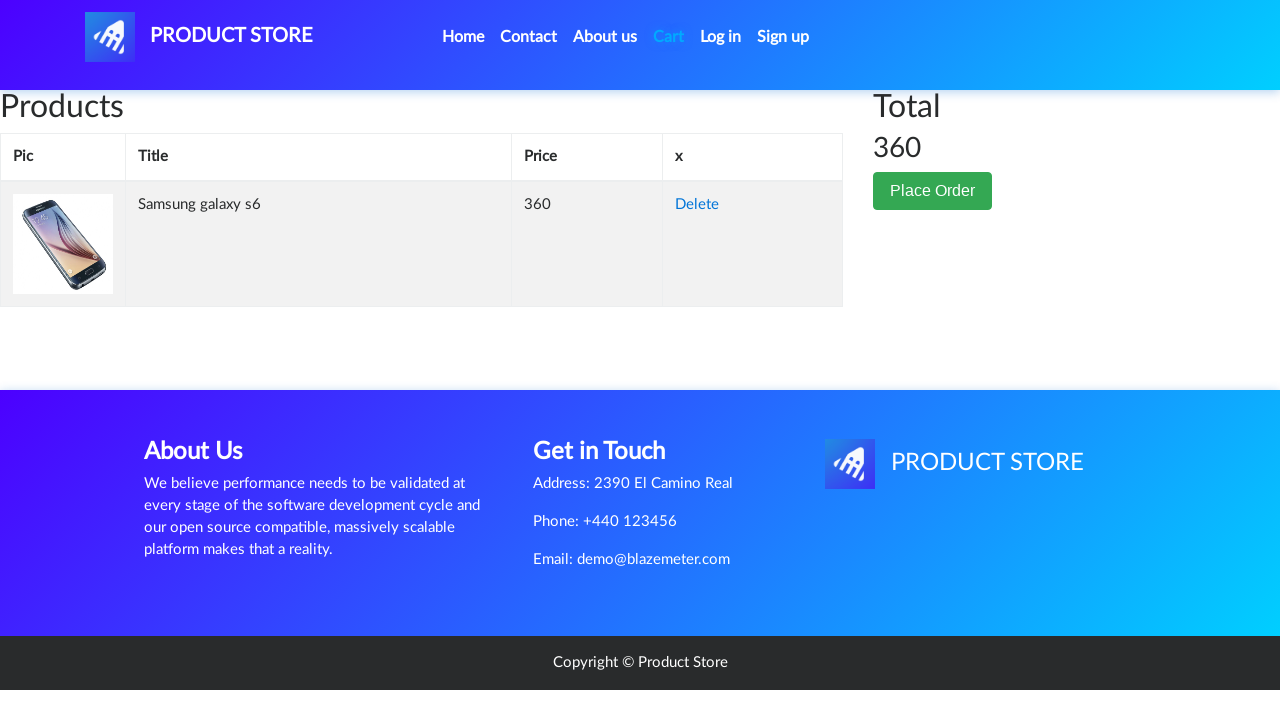